Tests iframe handling by switching to the first iframe on the page and clicking on a "whyLearn" section element

Starting URL: https://omrbranch.com/javatraininginchennaiomr

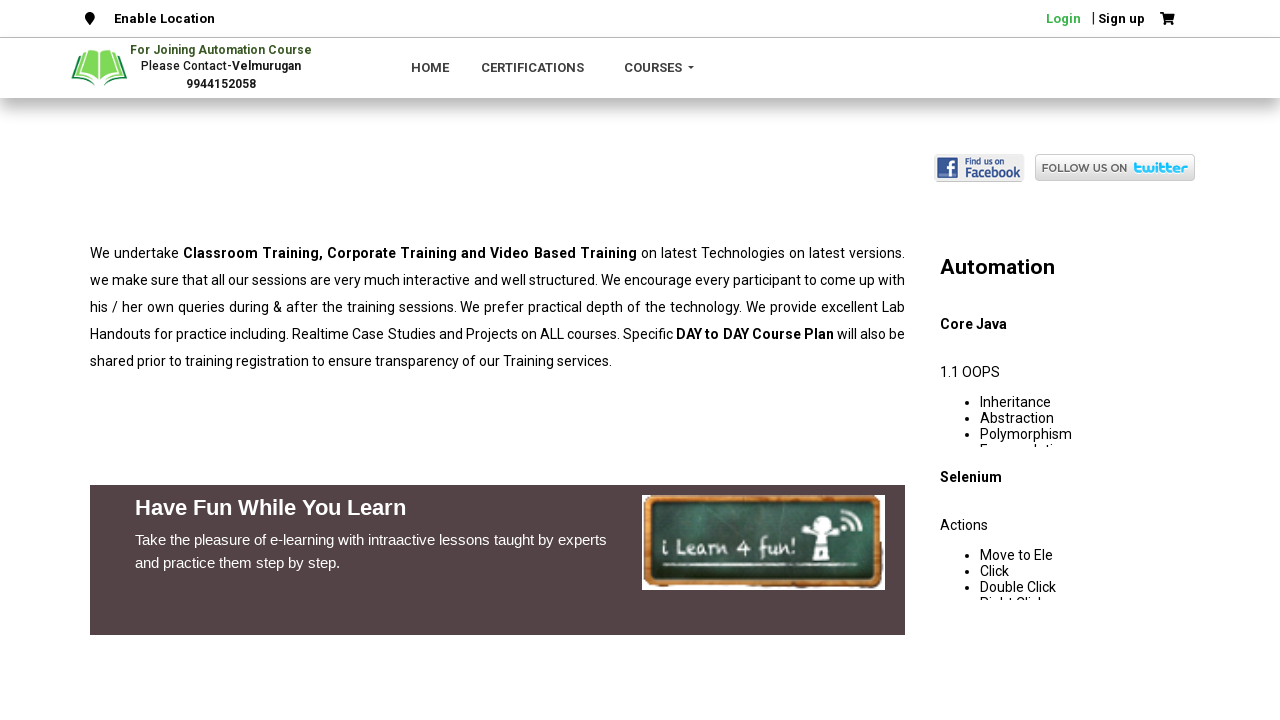

Located the first iframe on the page
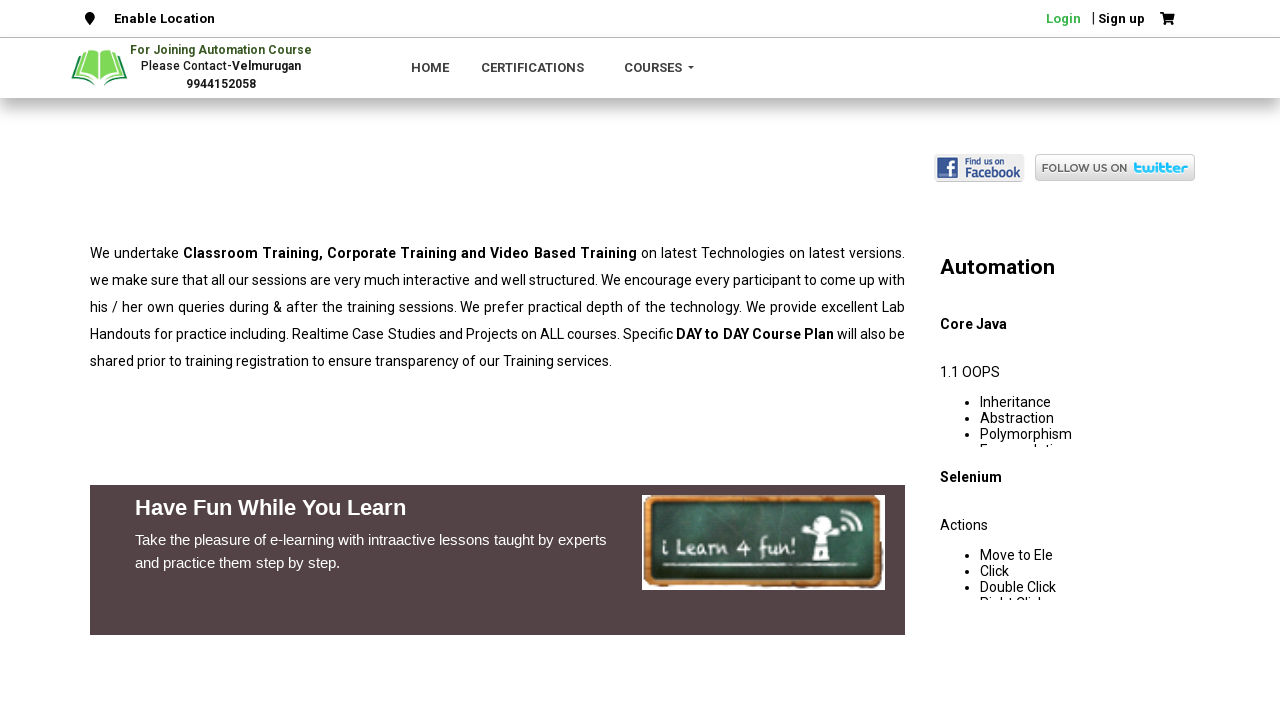

Clicked on the 'whyLearn' section element within the iframe at (498, 563) on iframe >> nth=0 >> internal:control=enter-frame >> xpath=//div[@class='whyLearn'
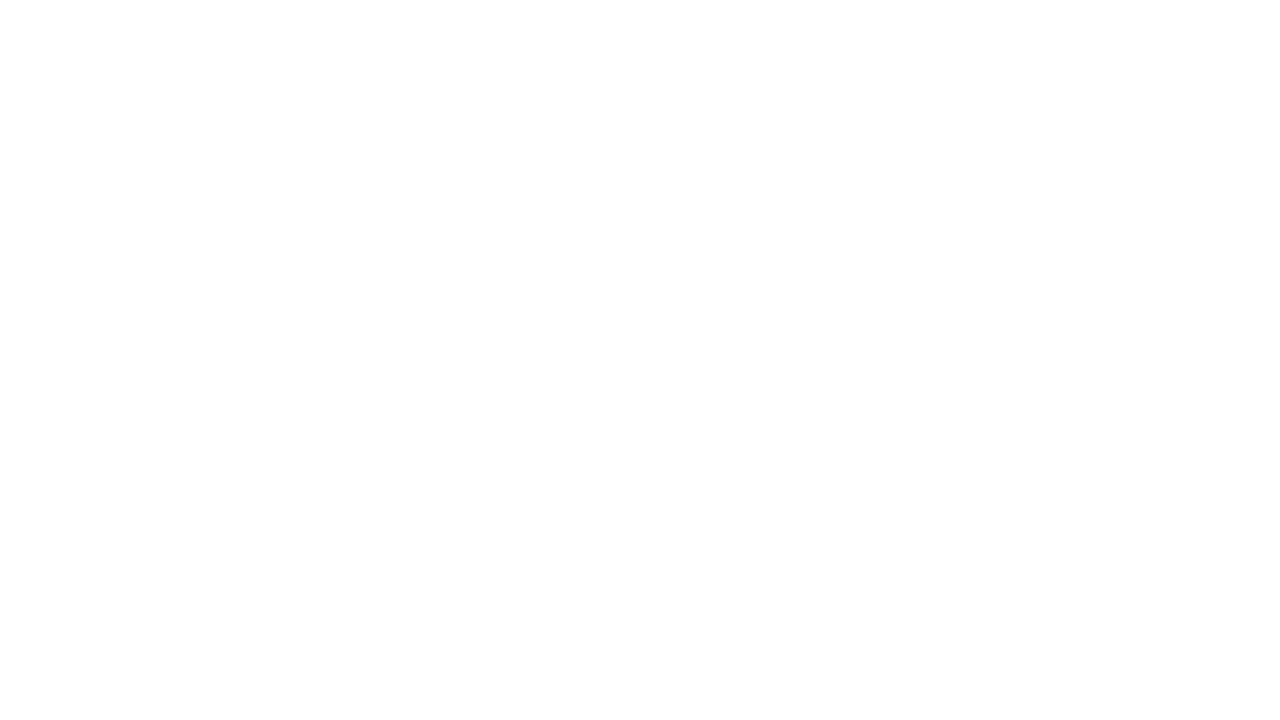

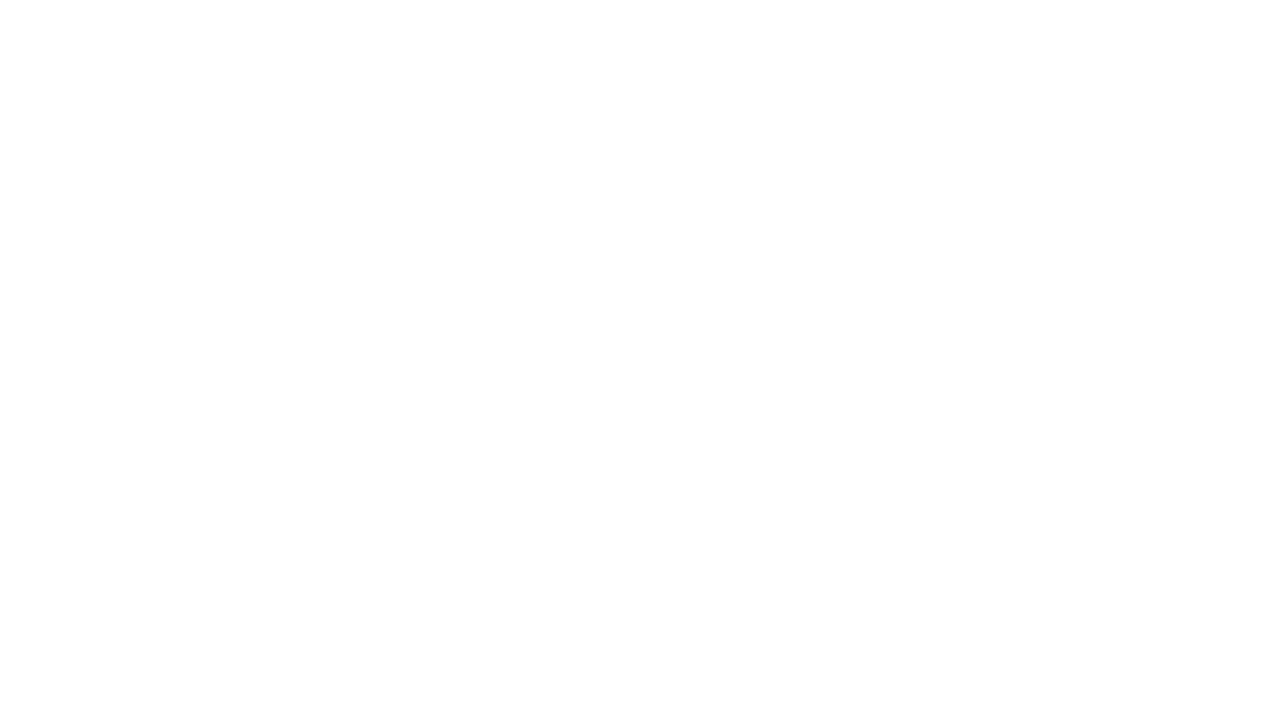